Tests that edits are saved when the input loses focus (blur)

Starting URL: https://demo.playwright.dev/todomvc

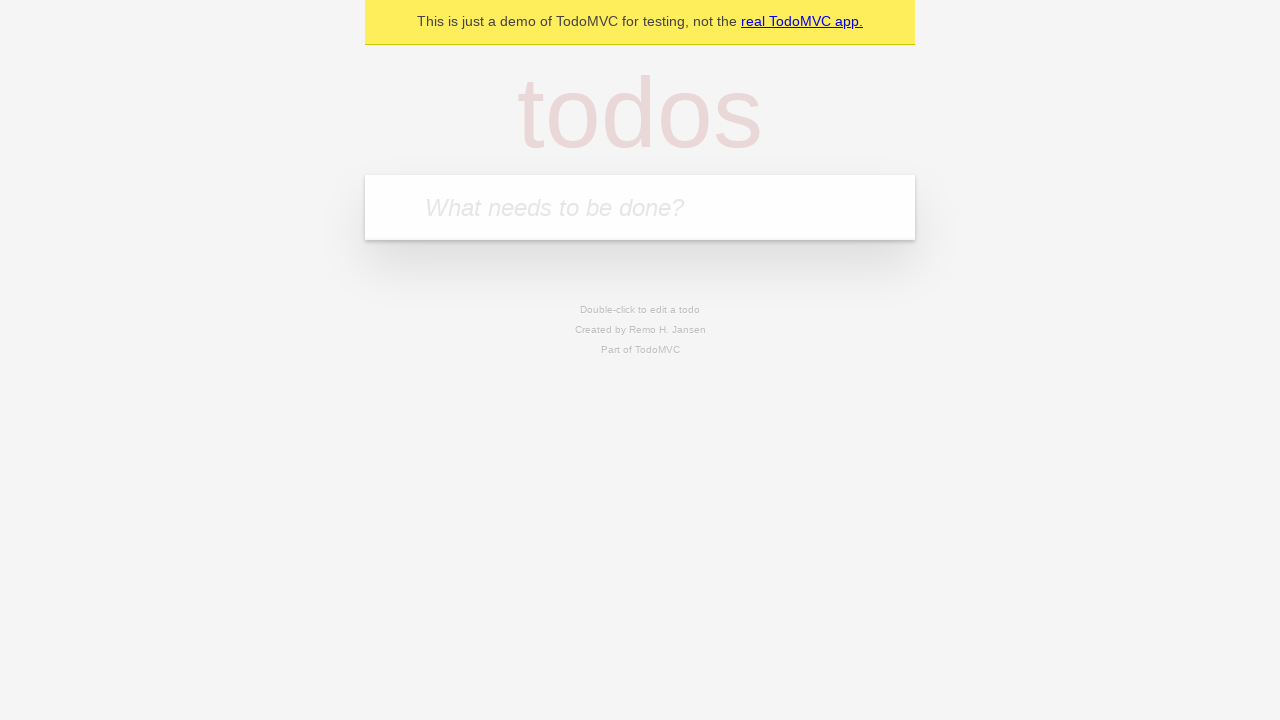

Filled todo input with 'buy some cheese' on internal:attr=[placeholder="What needs to be done?"i]
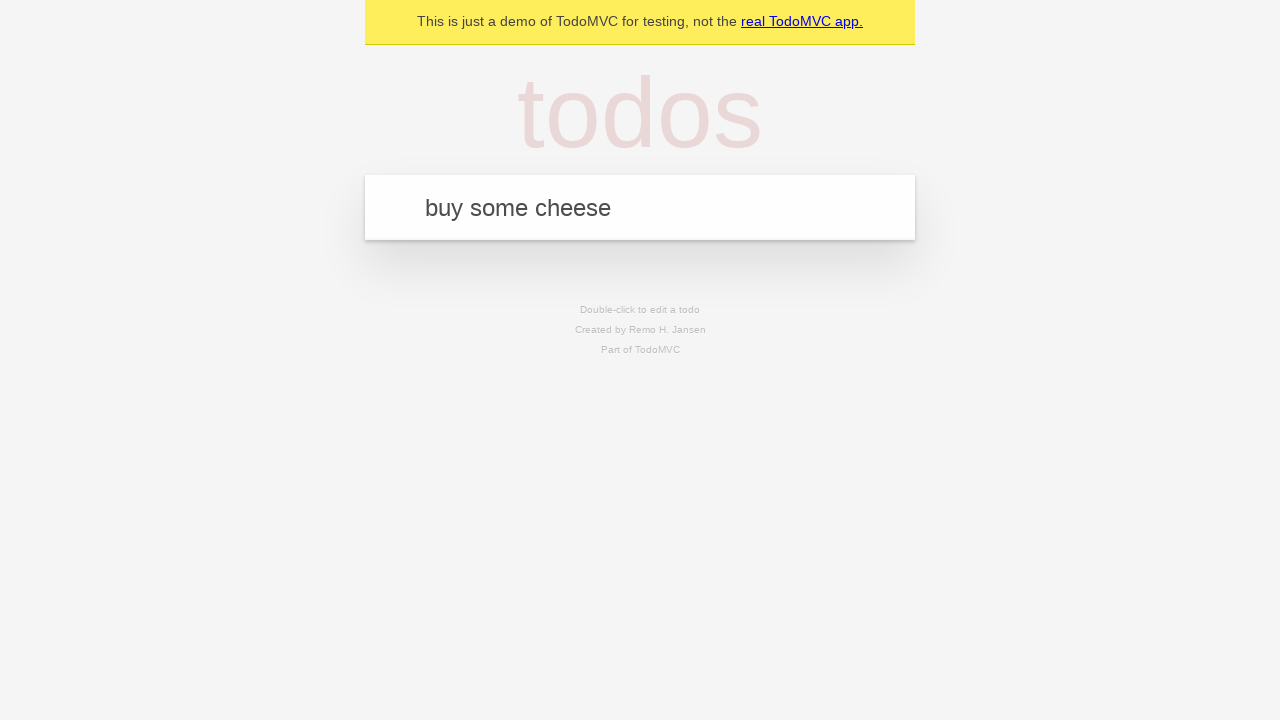

Pressed Enter to create first todo item on internal:attr=[placeholder="What needs to be done?"i]
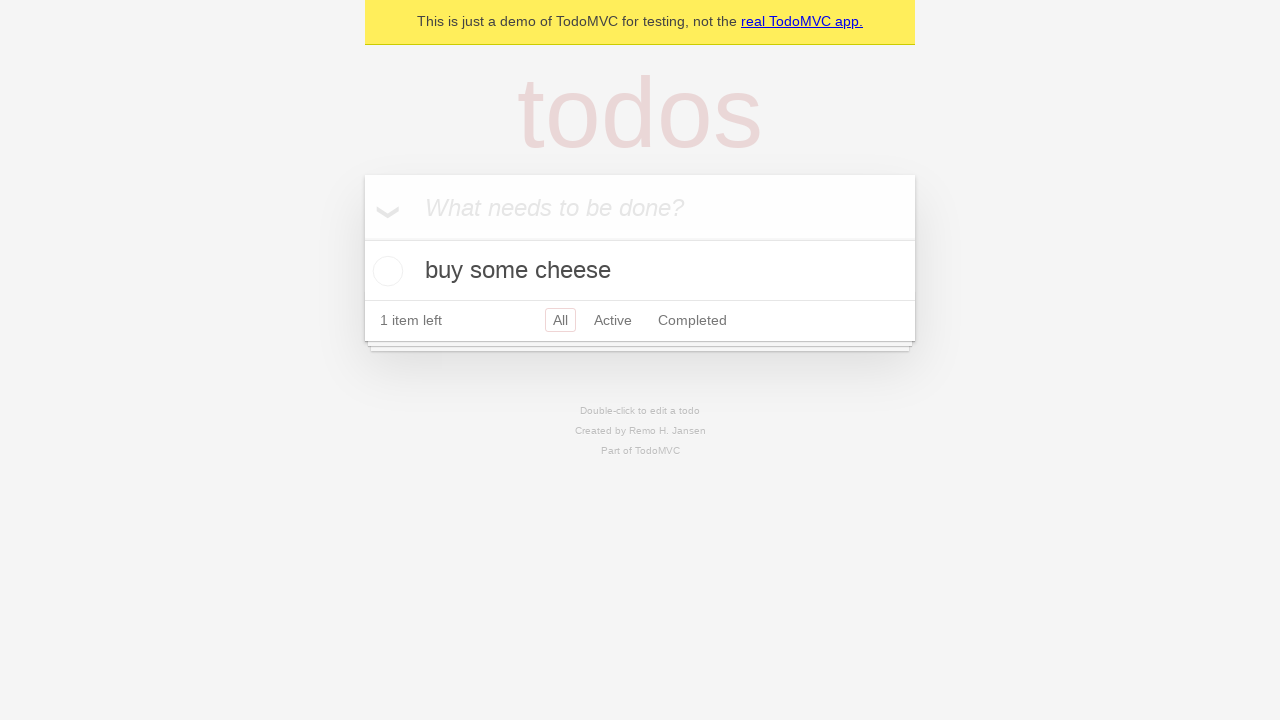

Filled todo input with 'feed the cat' on internal:attr=[placeholder="What needs to be done?"i]
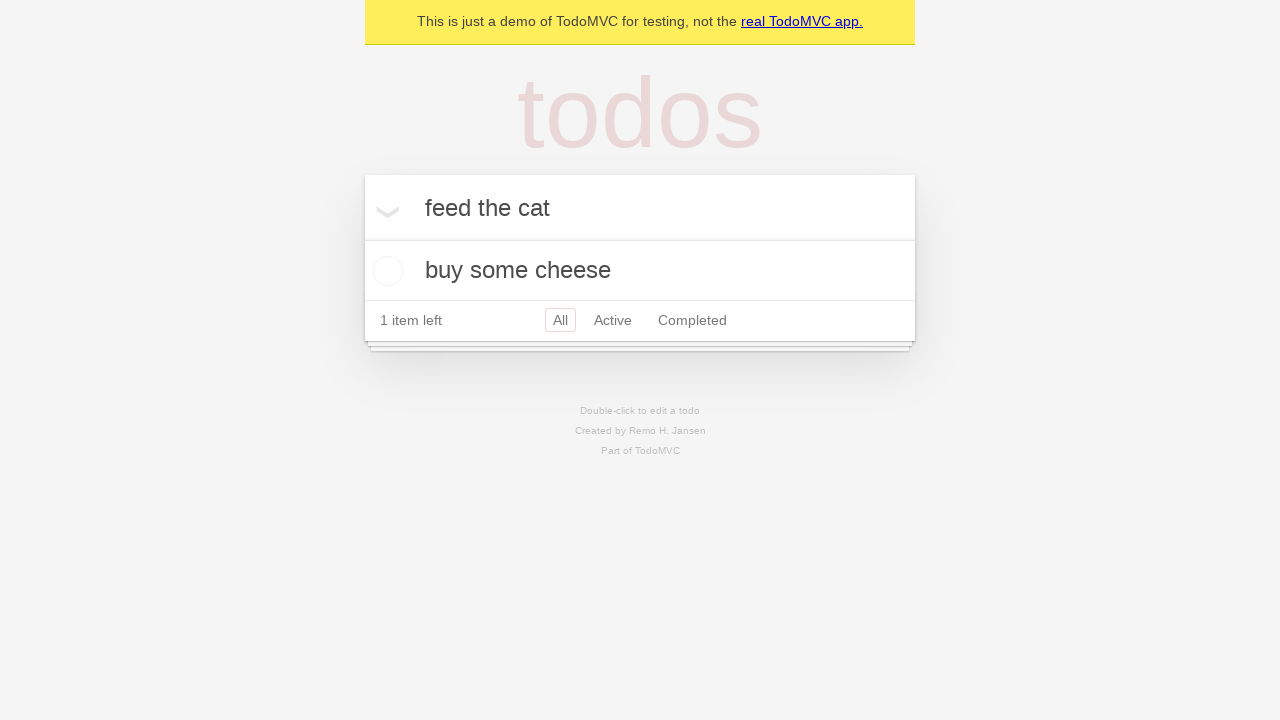

Pressed Enter to create second todo item on internal:attr=[placeholder="What needs to be done?"i]
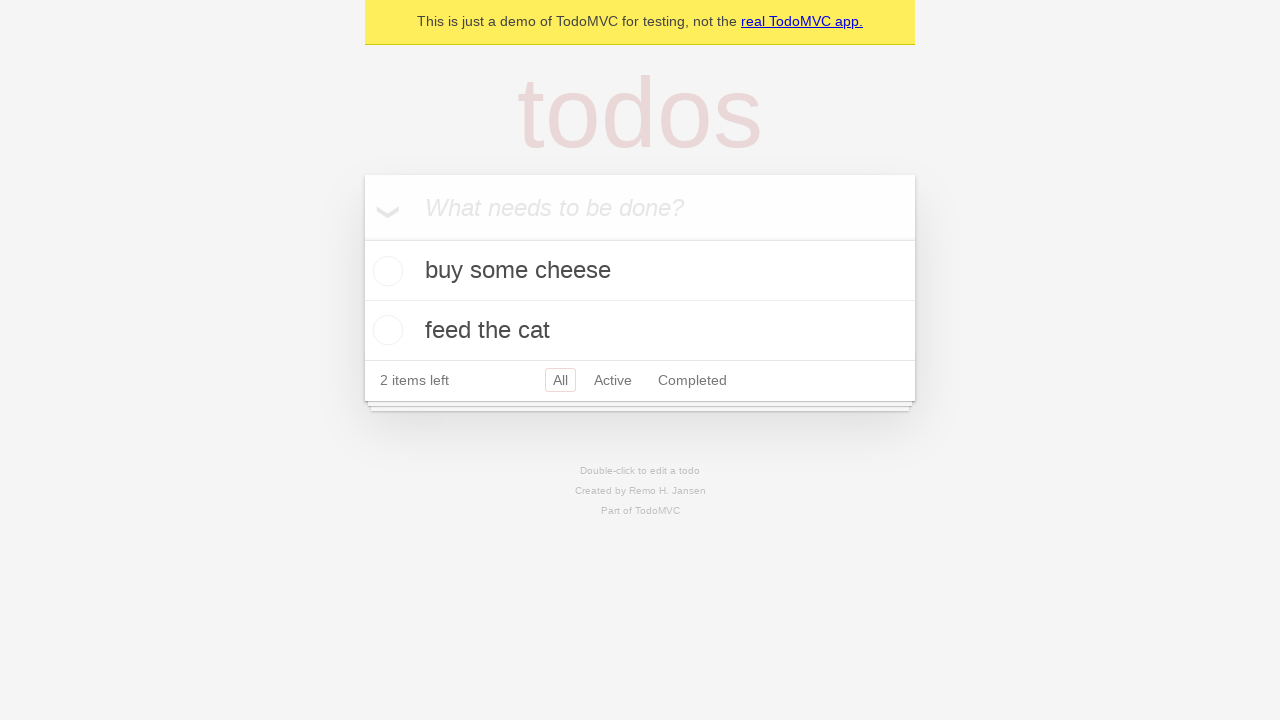

Filled todo input with 'book a doctors appointment' on internal:attr=[placeholder="What needs to be done?"i]
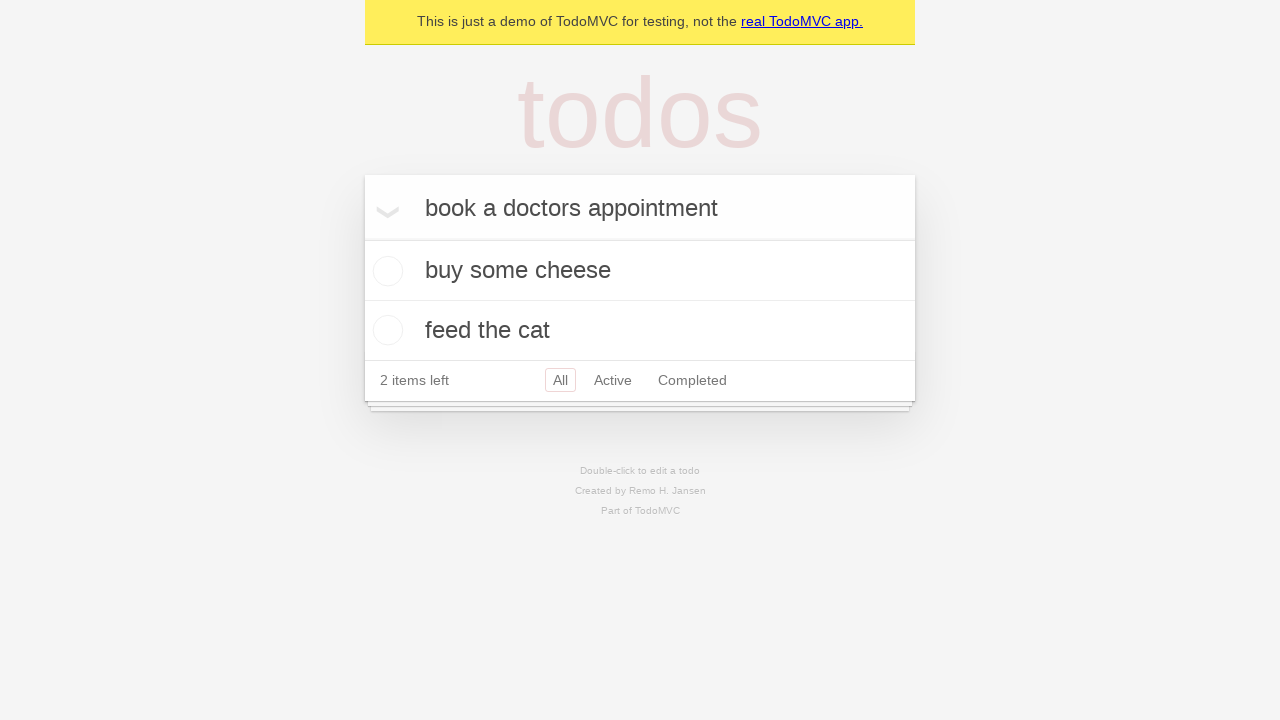

Pressed Enter to create third todo item on internal:attr=[placeholder="What needs to be done?"i]
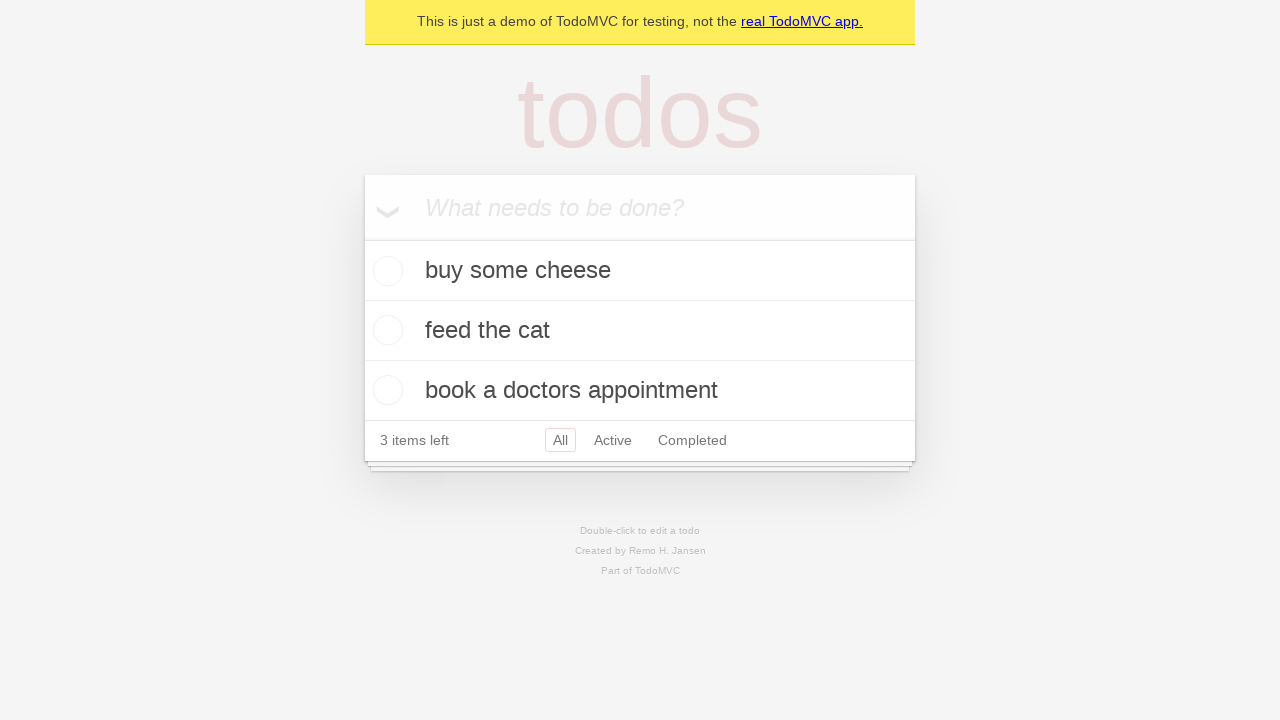

Double-clicked second todo item to enter edit mode at (640, 331) on .todo-list li >> nth=1
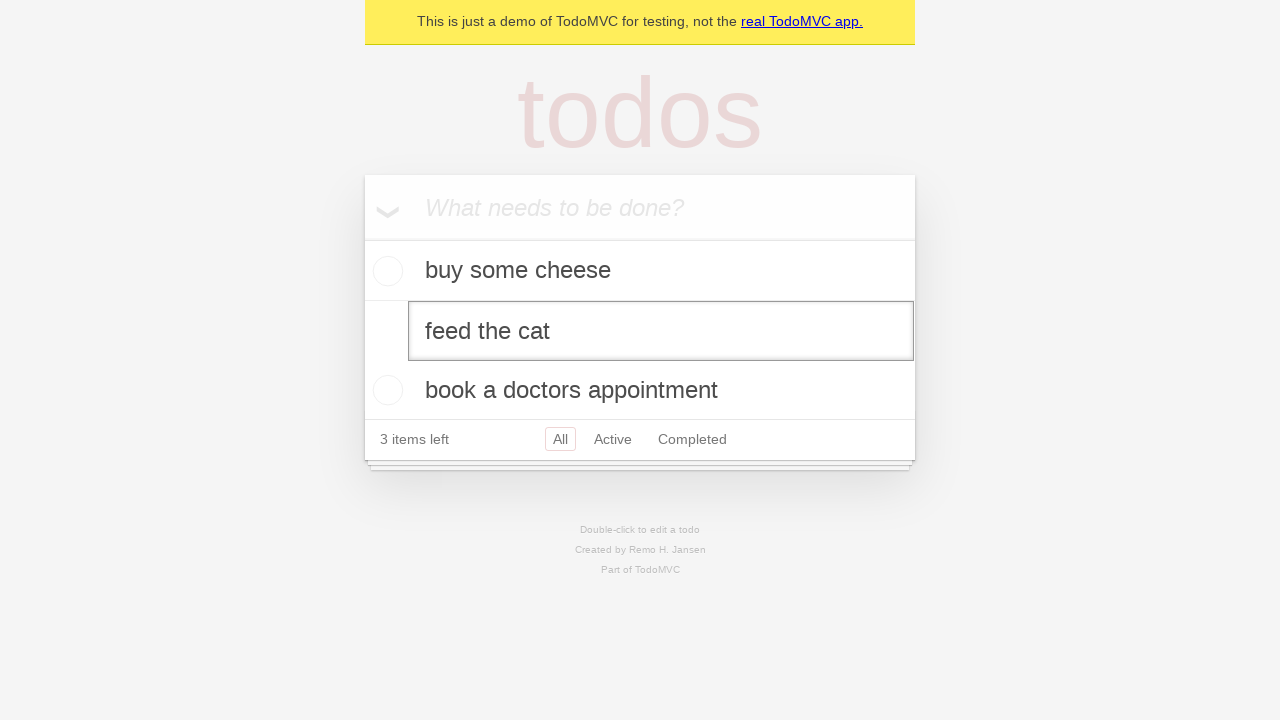

Filled edit input with 'buy some sausages' on .todo-list li >> nth=1 >> .edit
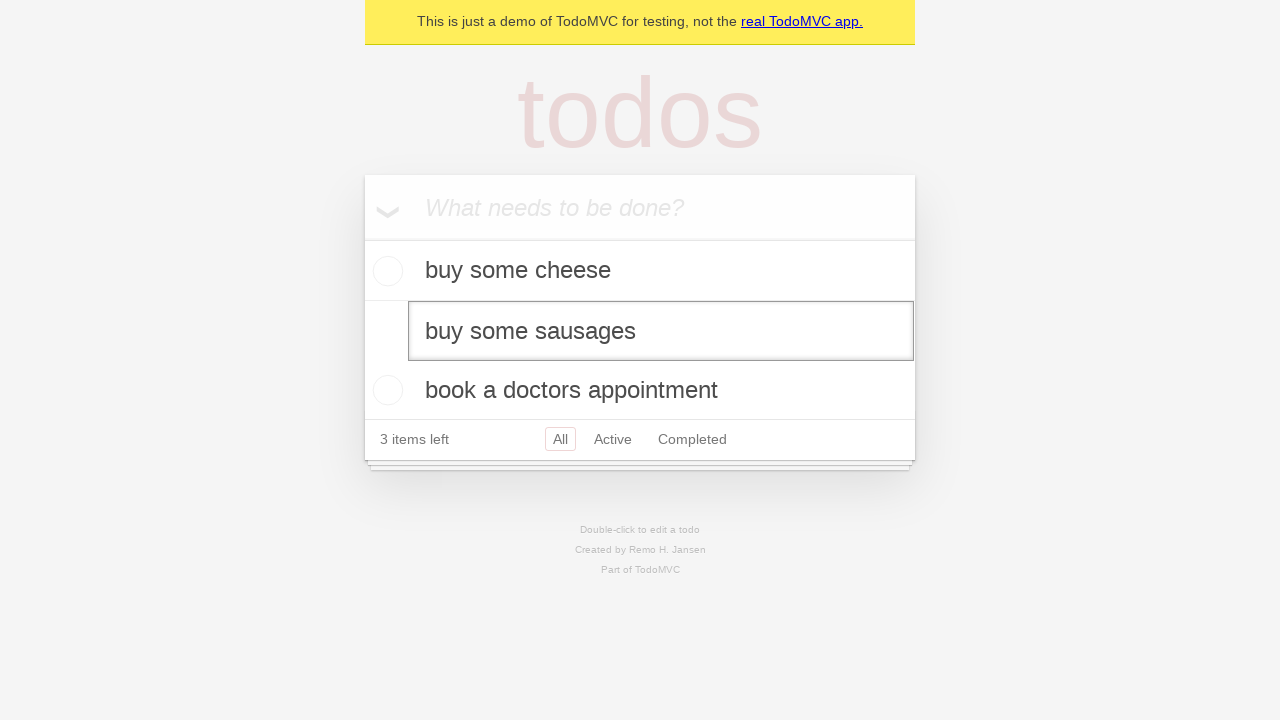

Dispatched blur event to save edits on second todo item
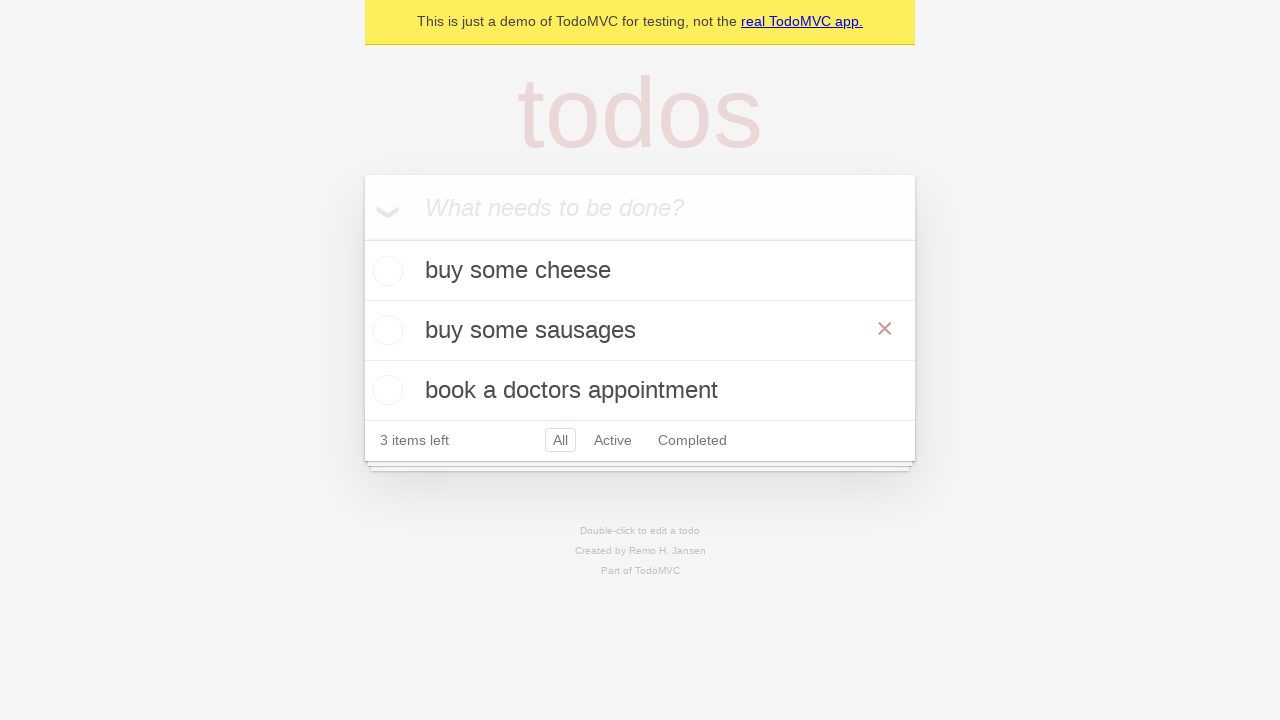

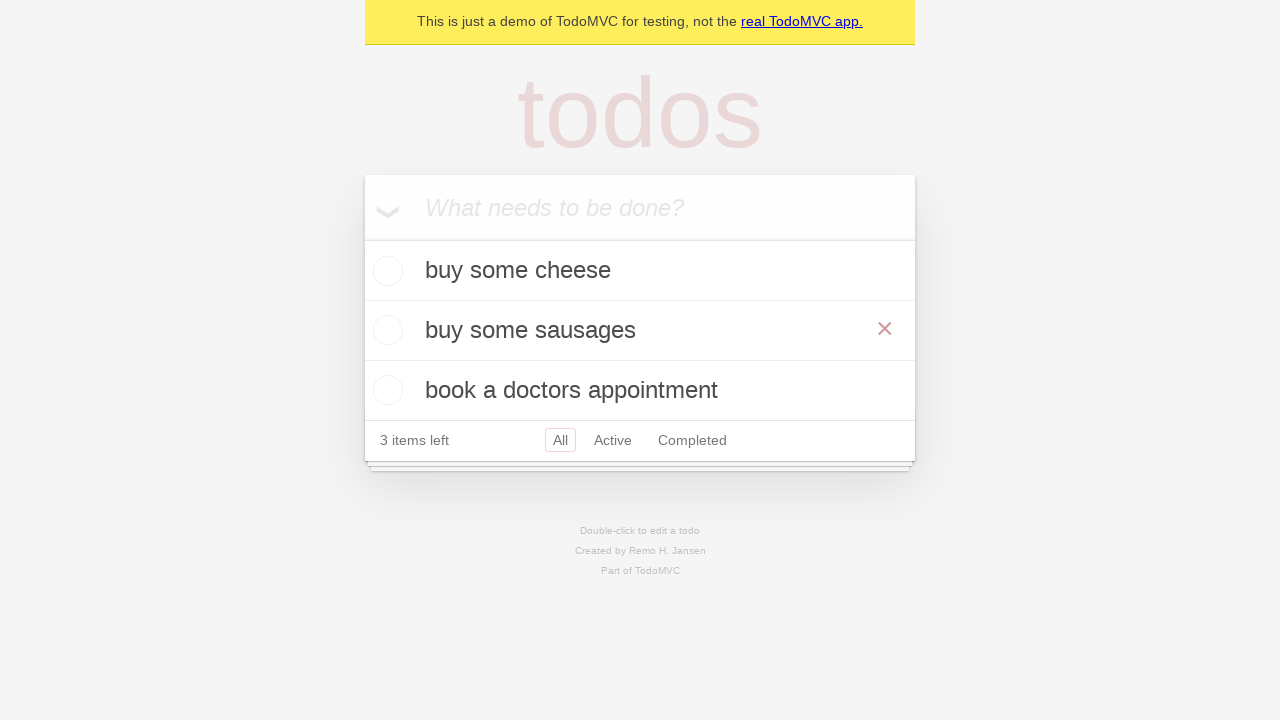